Tests clicking on a link on Sauce Labs guinea pig test page, navigating to another page, going back, and clicking the link again to verify navigation works correctly.

Starting URL: https://saucelabs.com/test/guinea-pig

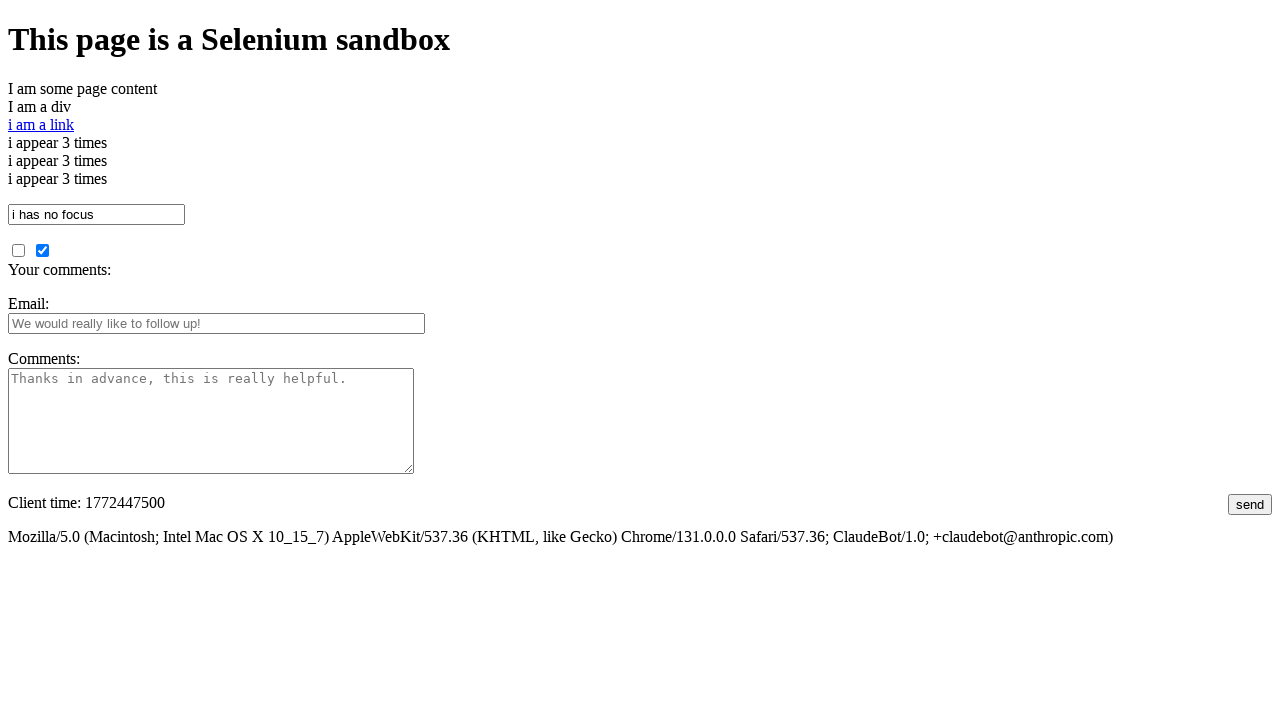

Clicked on the link element to navigate to another page at (41, 124) on #i_am_a_link, [id='i am a link']
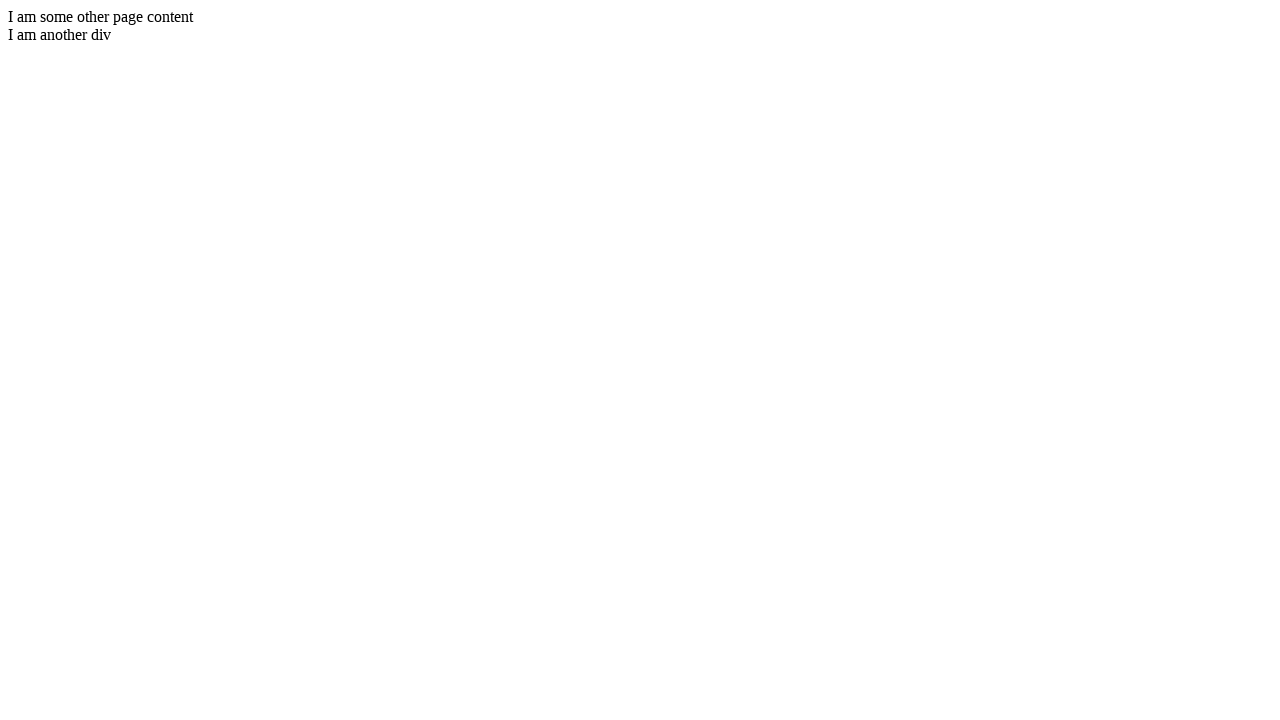

Waited for navigation to new page with title 'I am another page title - Sauce Labs'
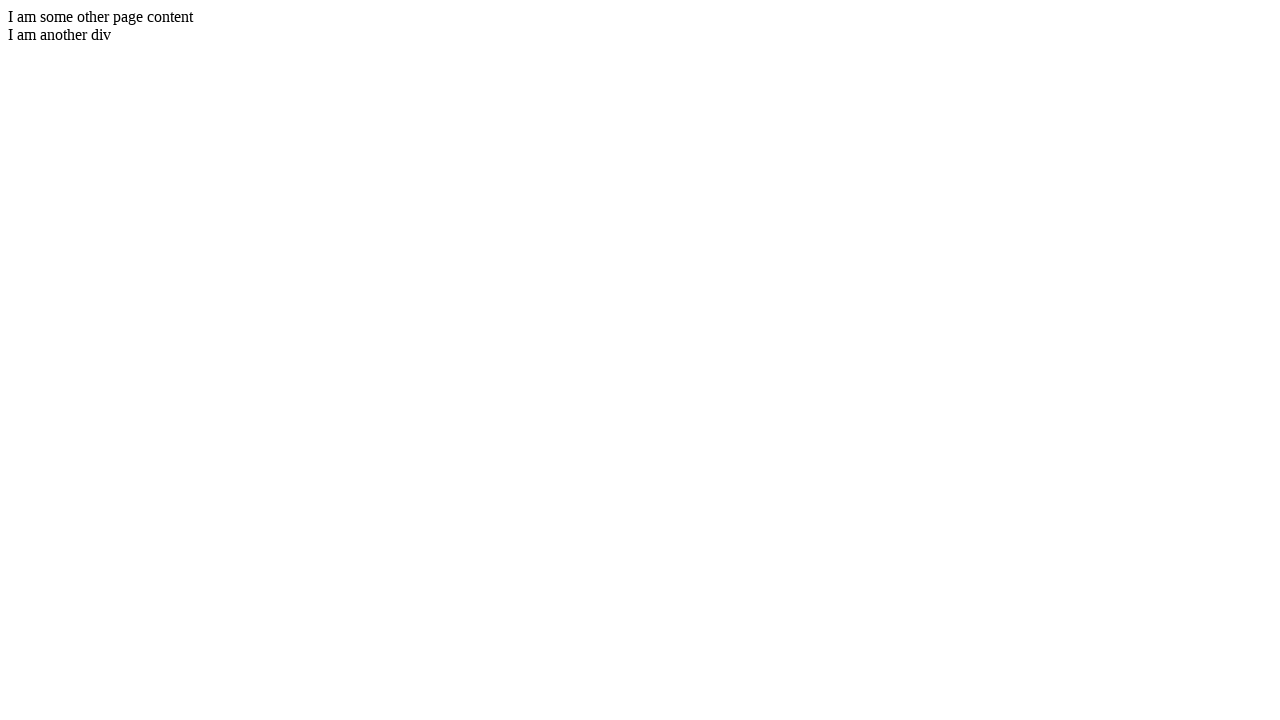

Navigated back to the original page
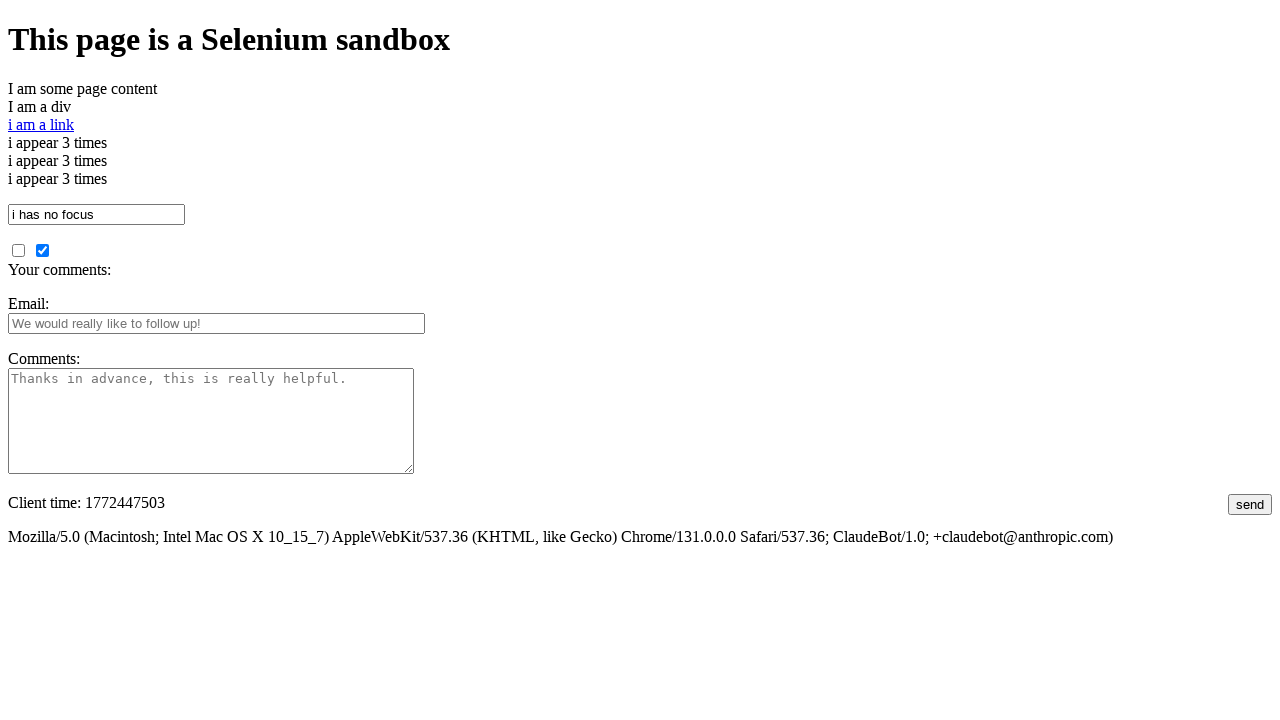

Waited for original page to load with title 'I am a page title - Sauce Labs'
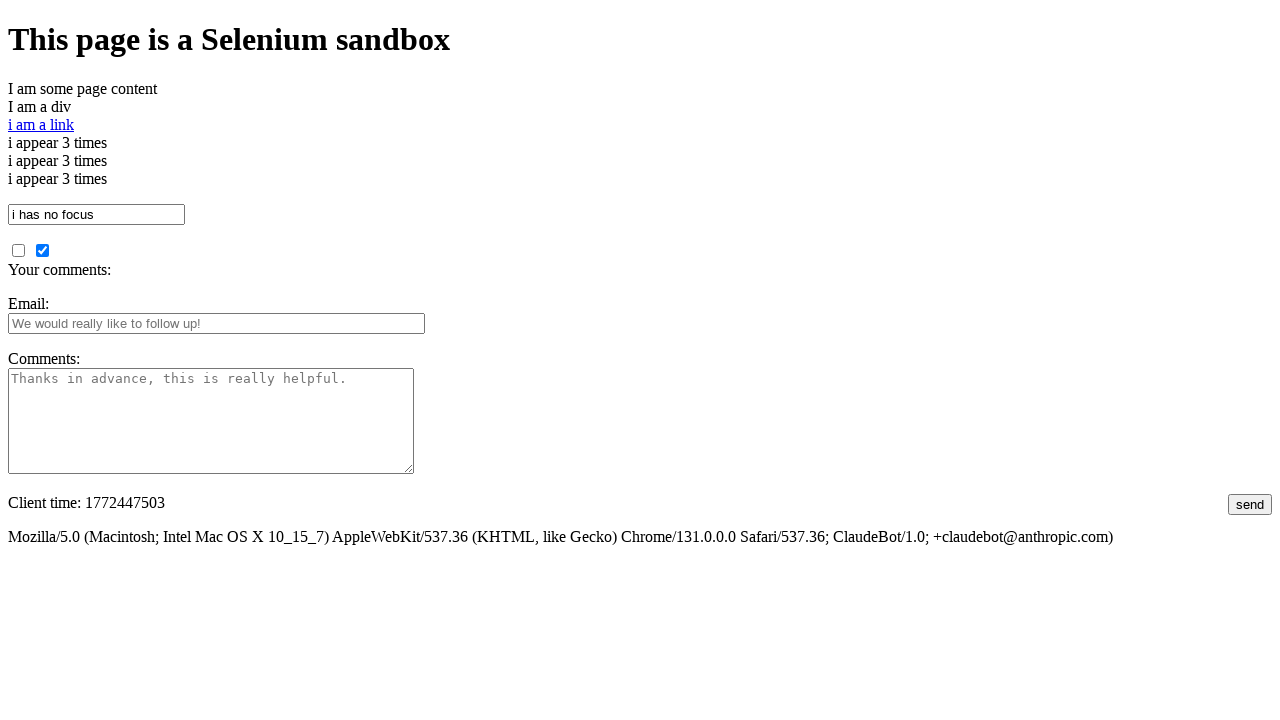

Clicked on the link element again to verify navigation works correctly at (41, 124) on #i_am_a_link, [id='i am a link']
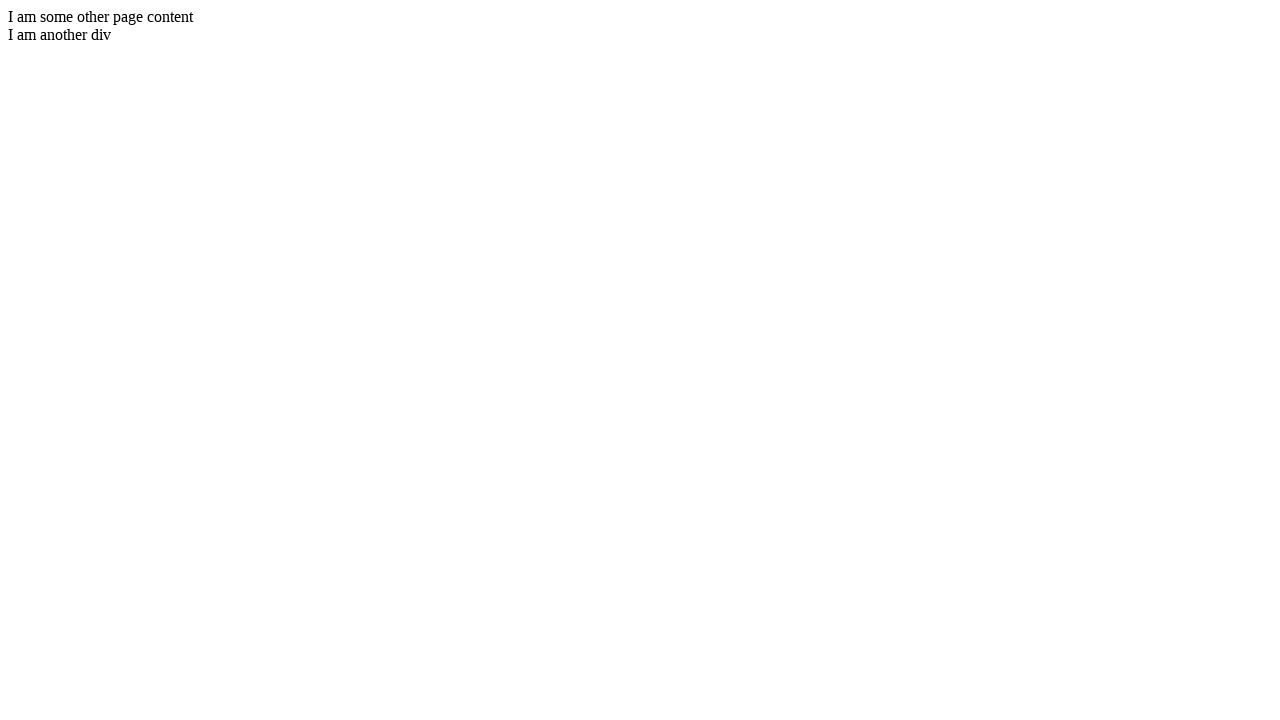

Waited for navigation to new page again with title 'I am another page title - Sauce Labs'
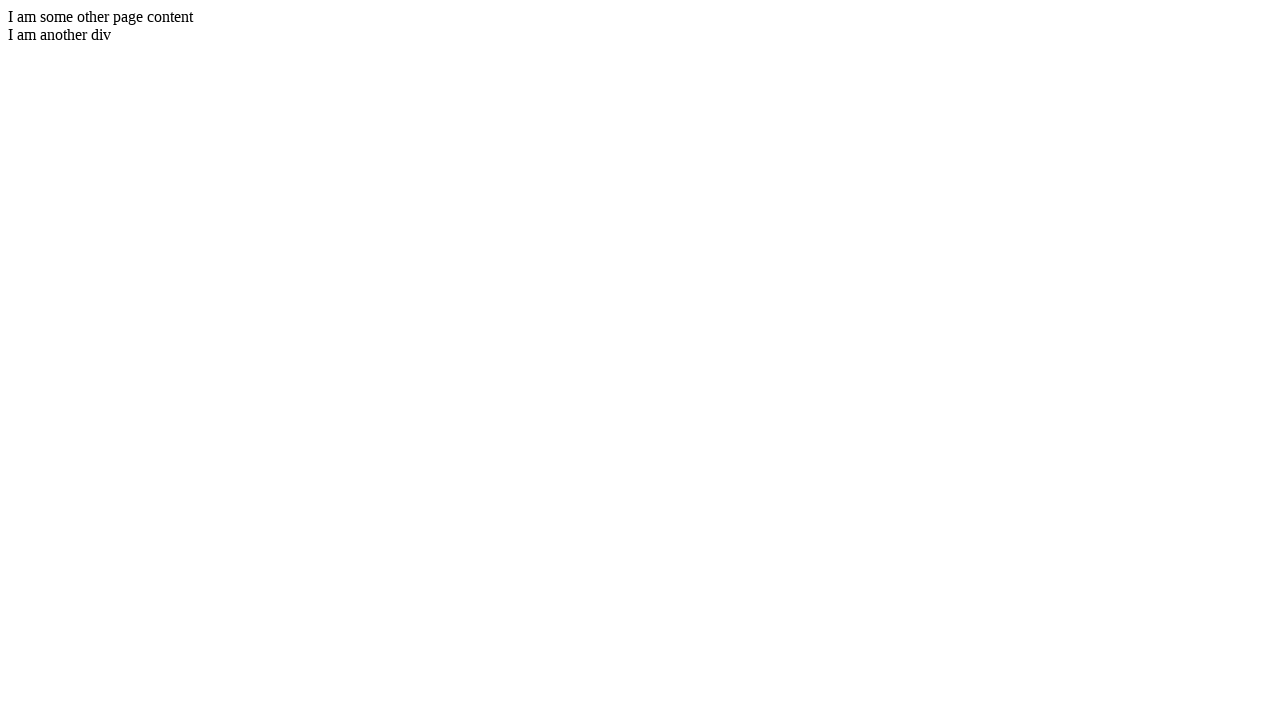

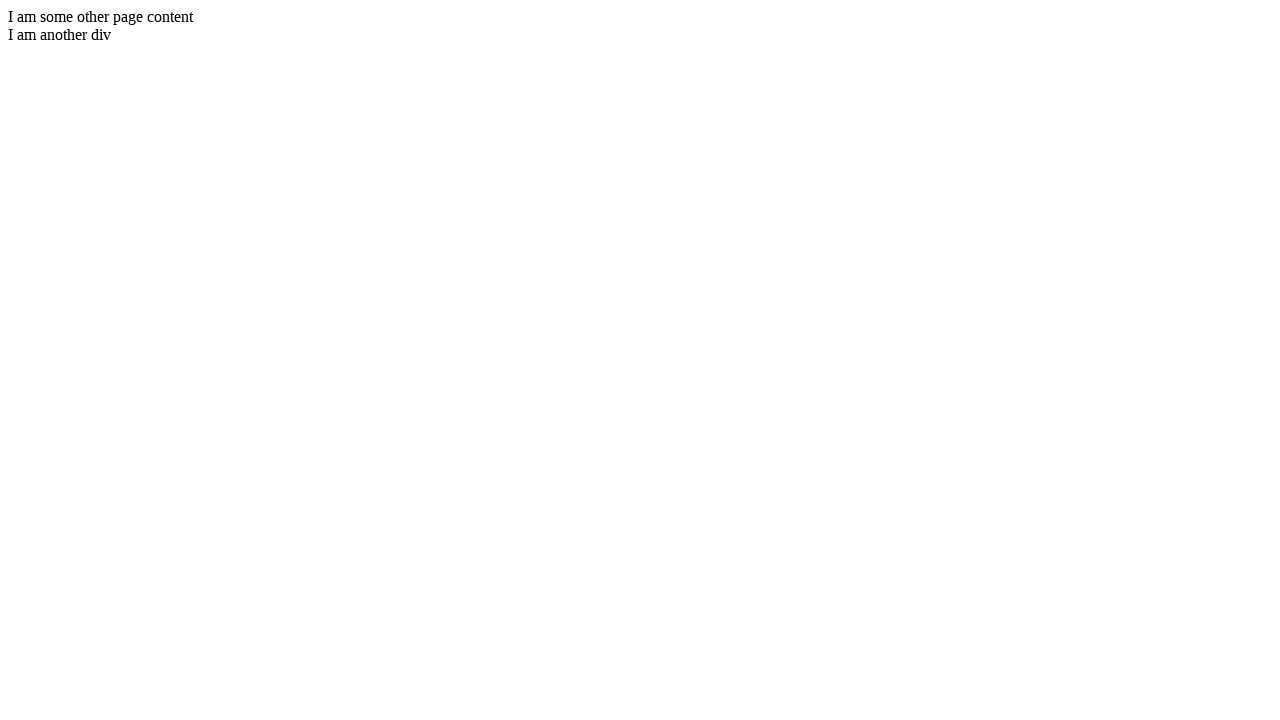